Tests JavaScript prompt alert functionality by switching to iframe, triggering a prompt alert, entering text, and accepting it

Starting URL: https://www.w3schools.com/jsref/tryit.asp?filename=tryjsref_prompt1

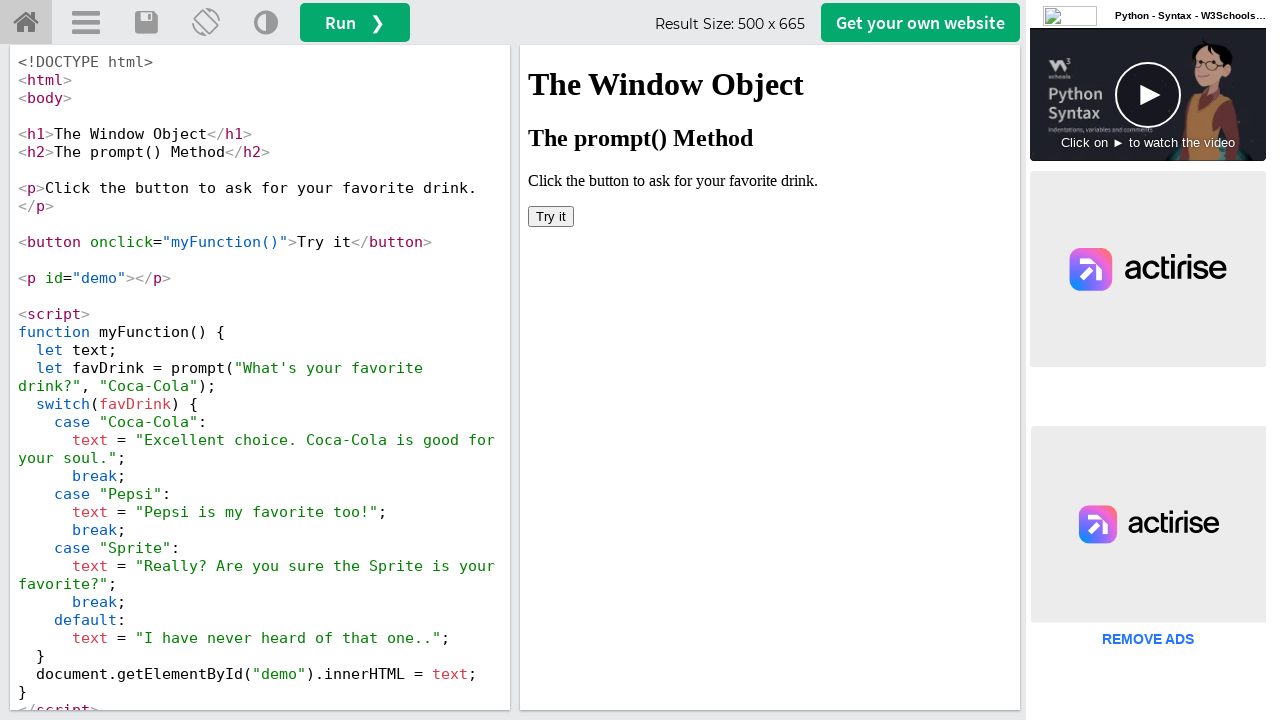

Located iframe#iframeResult containing the demo
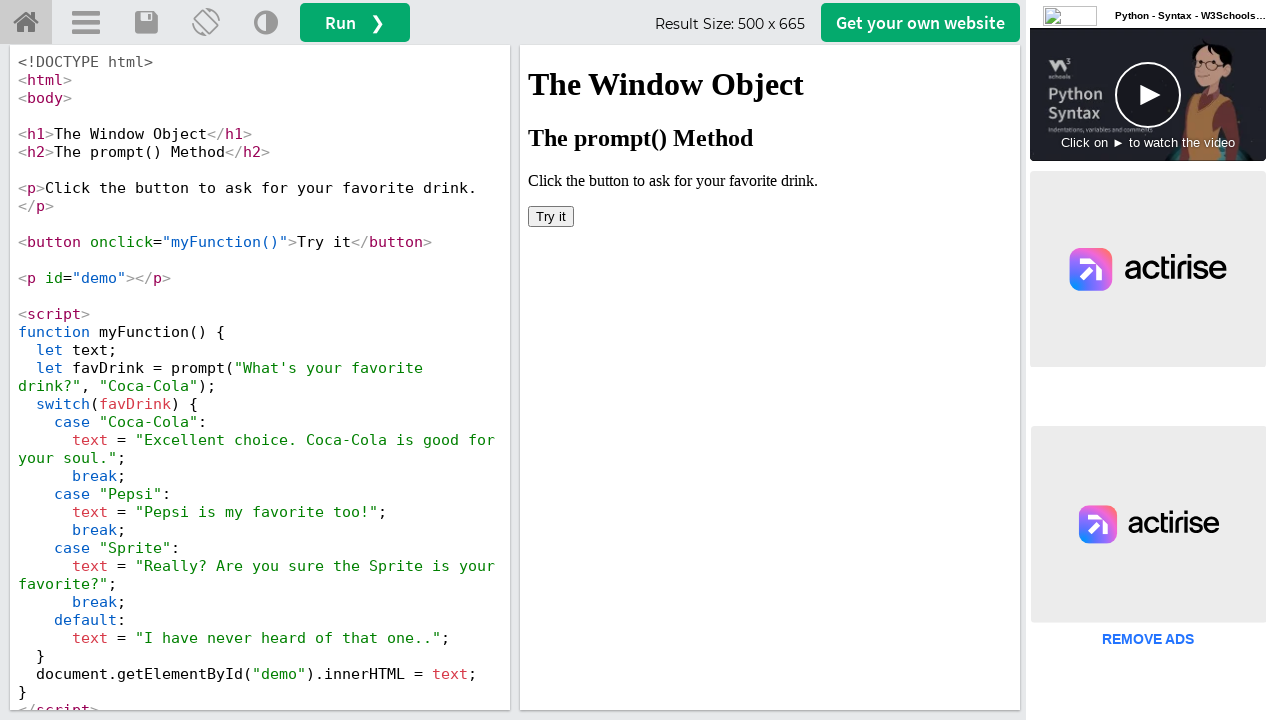

Clicked 'Try it' button in iframe at (551, 216) on iframe#iframeResult >> internal:control=enter-frame >> button:has-text('Try it')
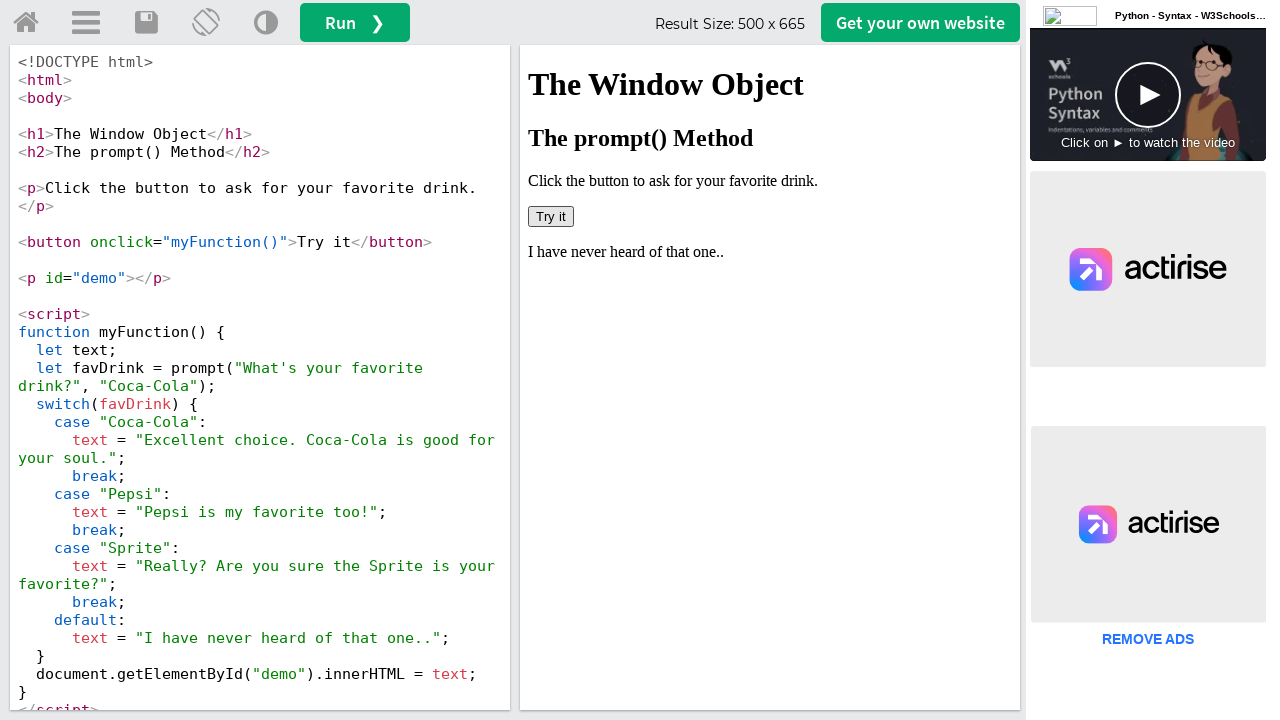

Set up dialog handler to accept prompt with 'Pepsi'
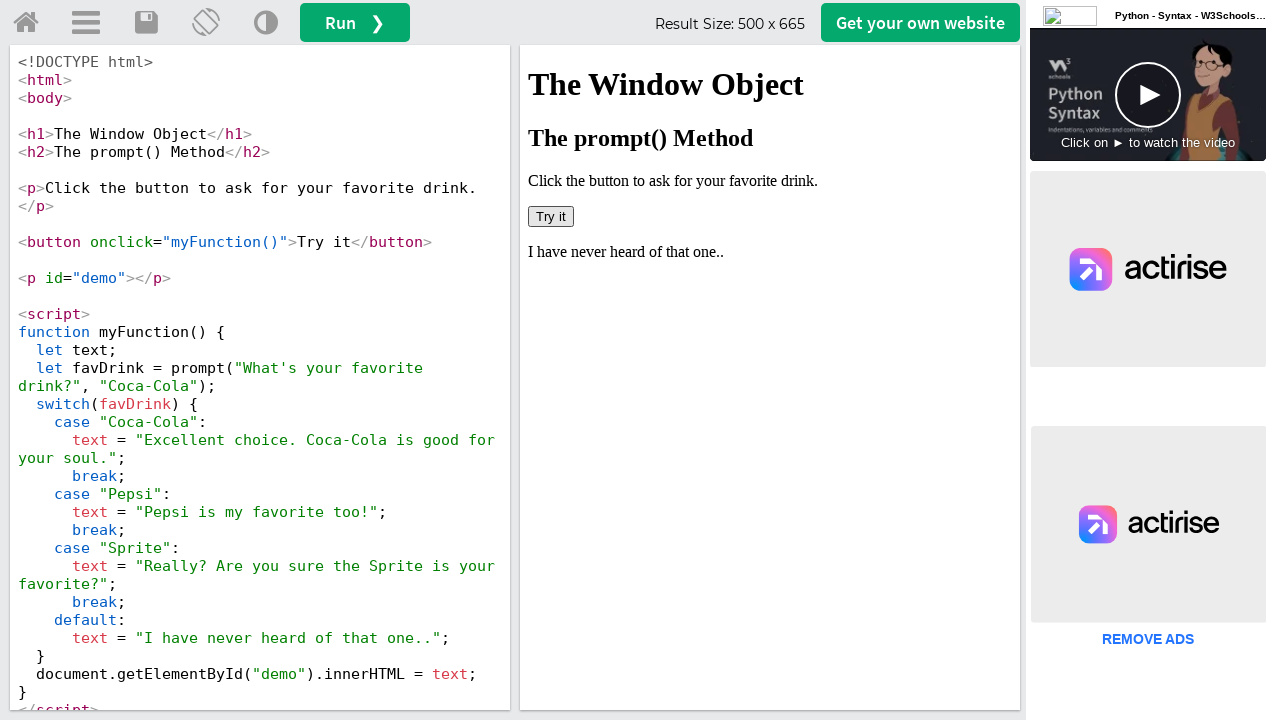

Clicked 'Try it' button again to trigger prompt alert dialog at (551, 216) on iframe#iframeResult >> internal:control=enter-frame >> button:has-text('Try it')
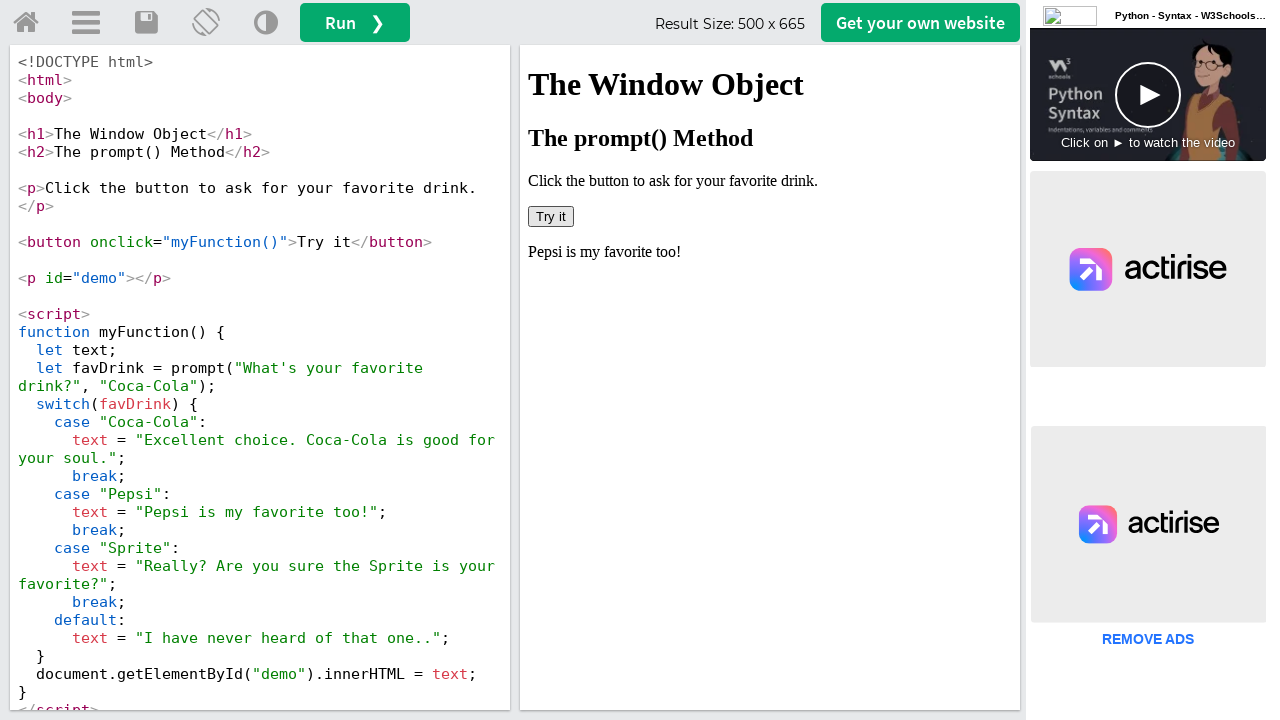

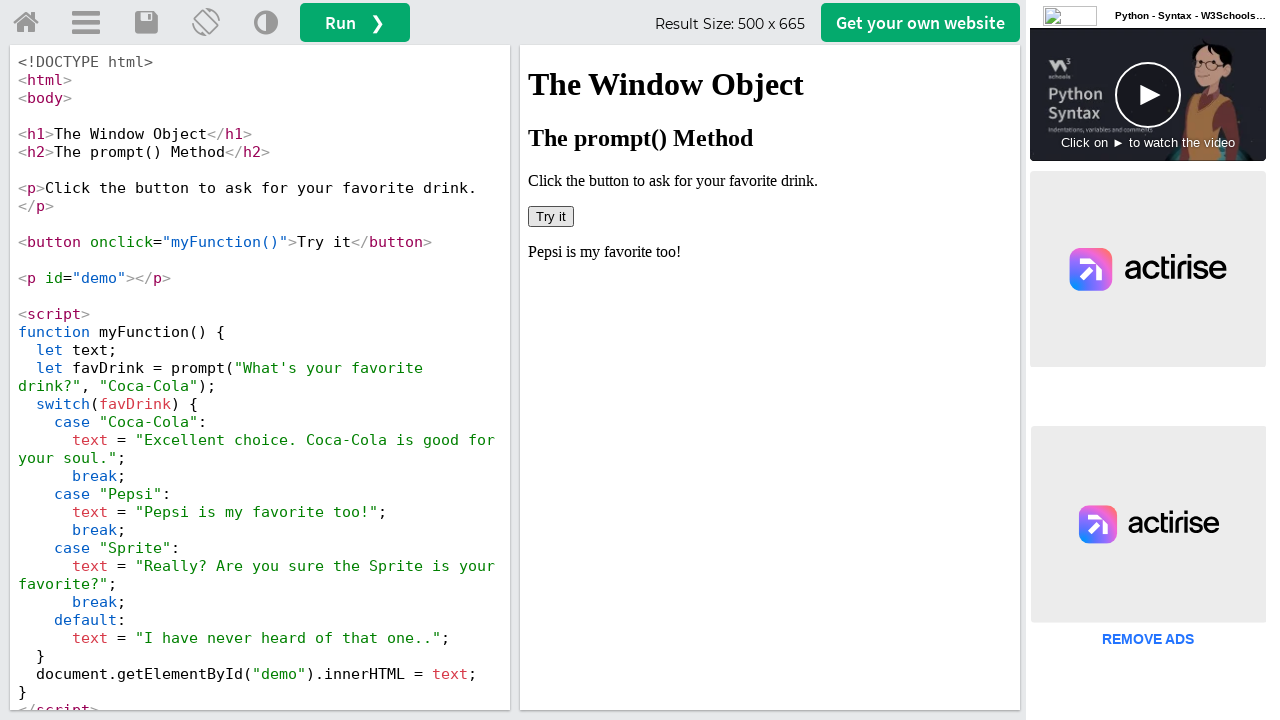